Tests adding todo items to the list by filling the input field and pressing Enter for multiple items

Starting URL: https://demo.playwright.dev/todomvc

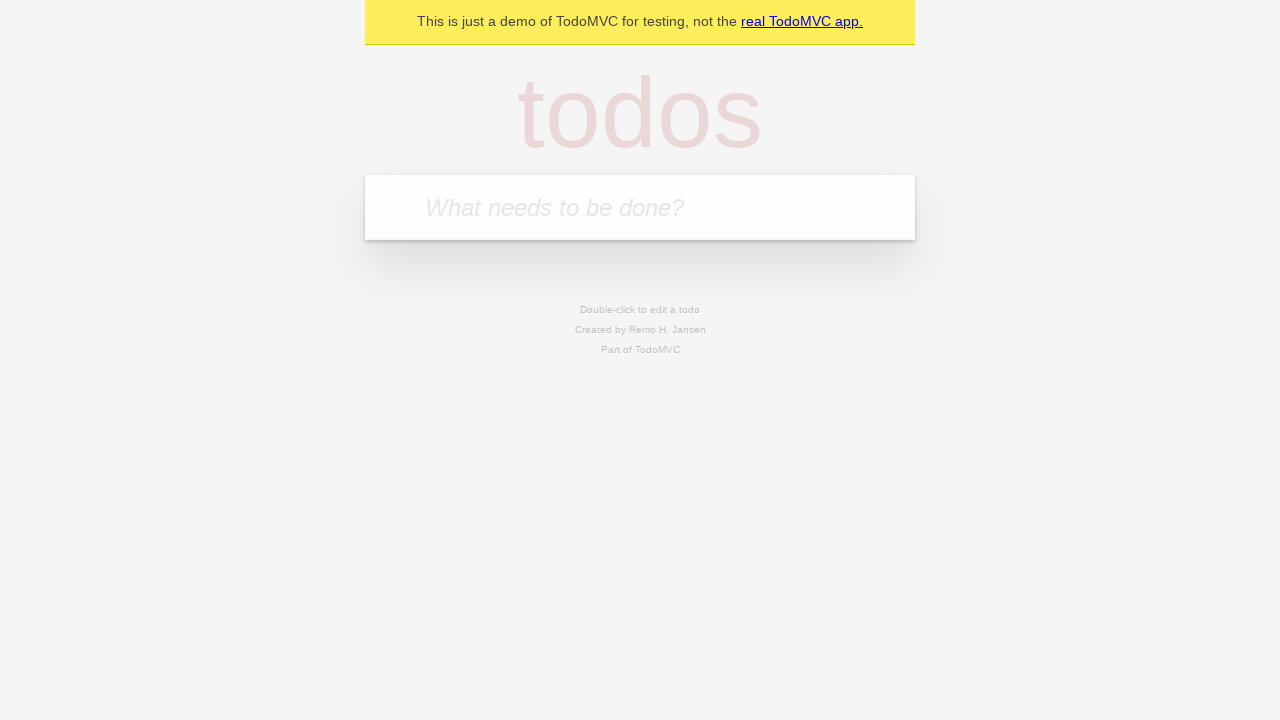

Filled todo input field with 'buy some cheese' on internal:attr=[placeholder="What needs to be done?"i]
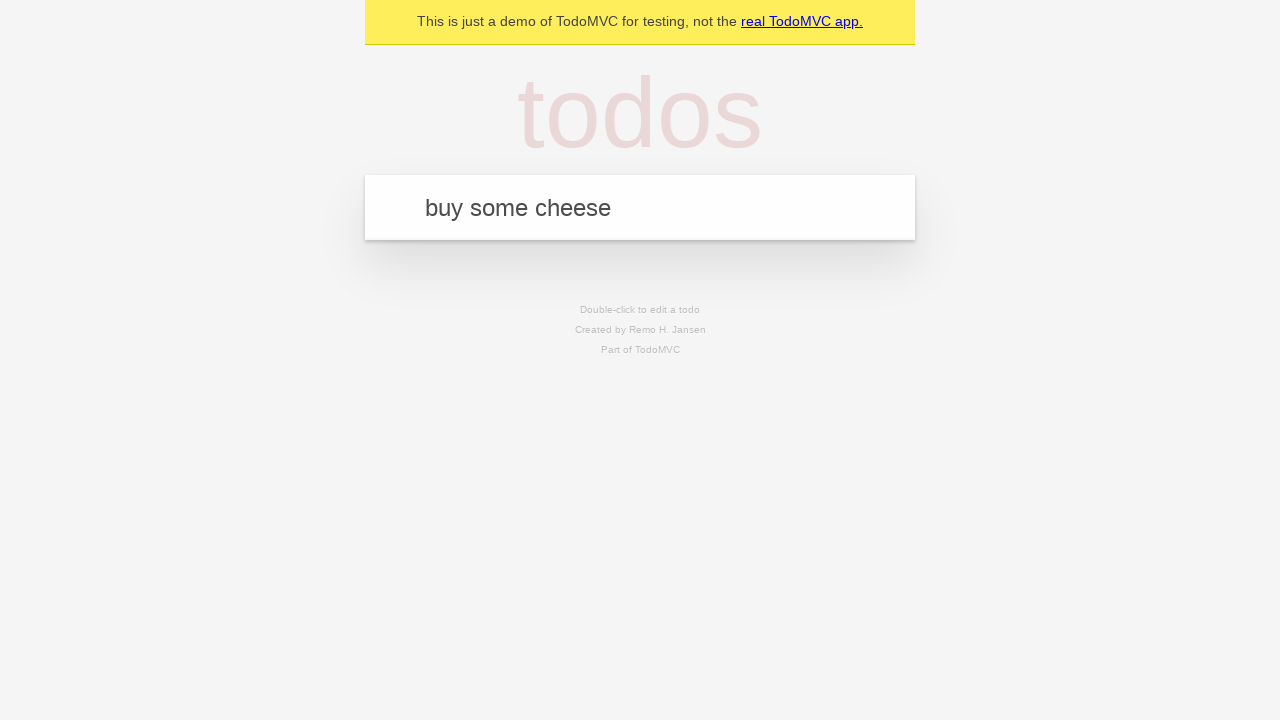

Pressed Enter to create first todo item on internal:attr=[placeholder="What needs to be done?"i]
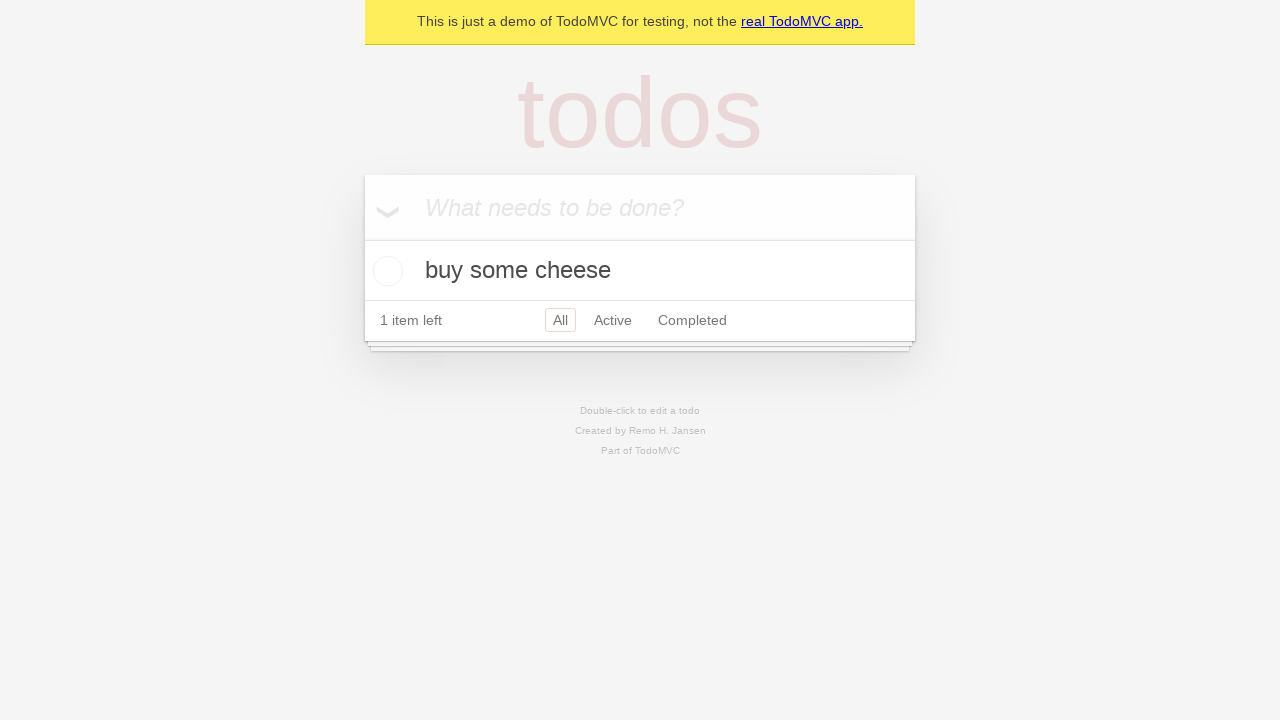

First todo item appeared in the list
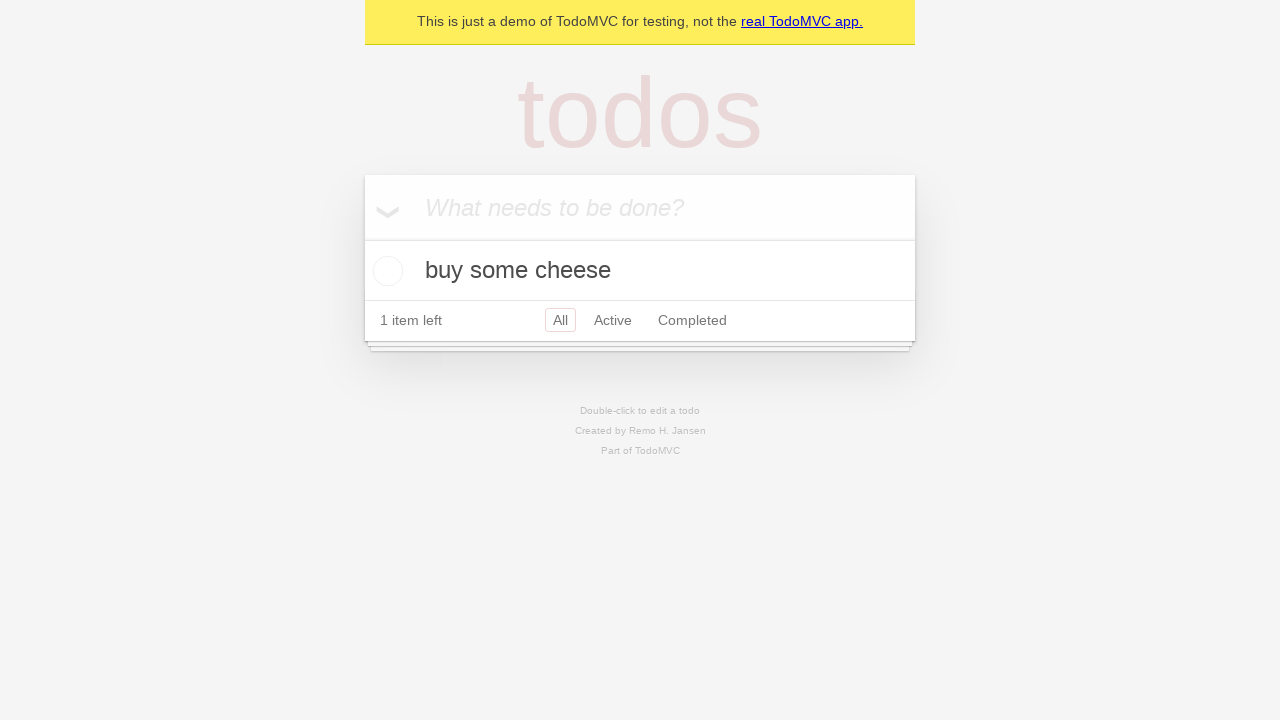

Filled todo input field with 'feed the cat' on internal:attr=[placeholder="What needs to be done?"i]
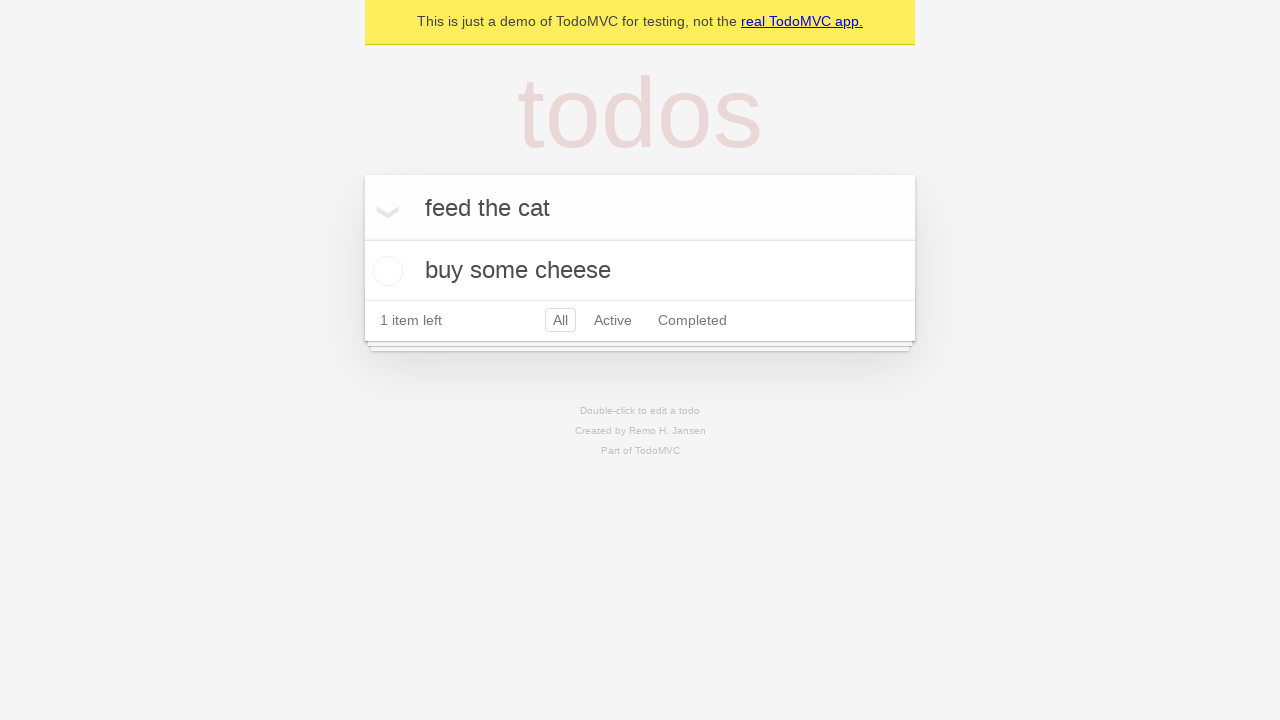

Pressed Enter to create second todo item on internal:attr=[placeholder="What needs to be done?"i]
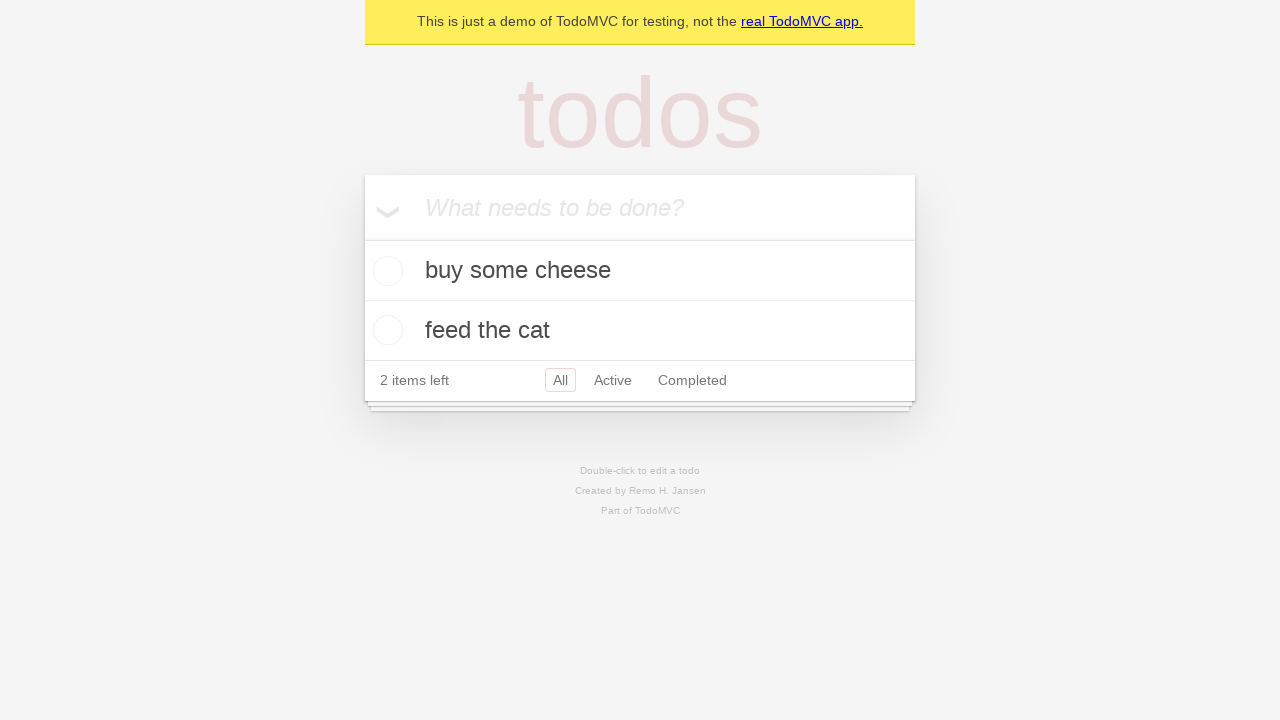

Second todo item appeared in the list
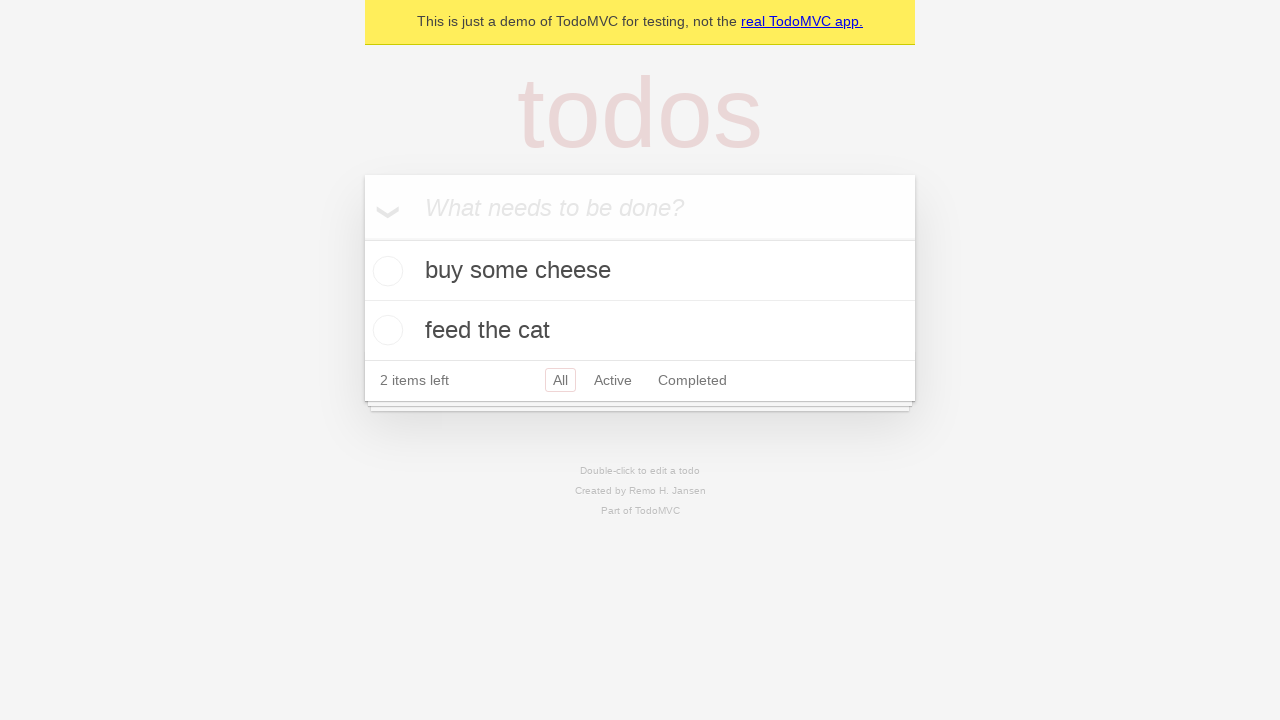

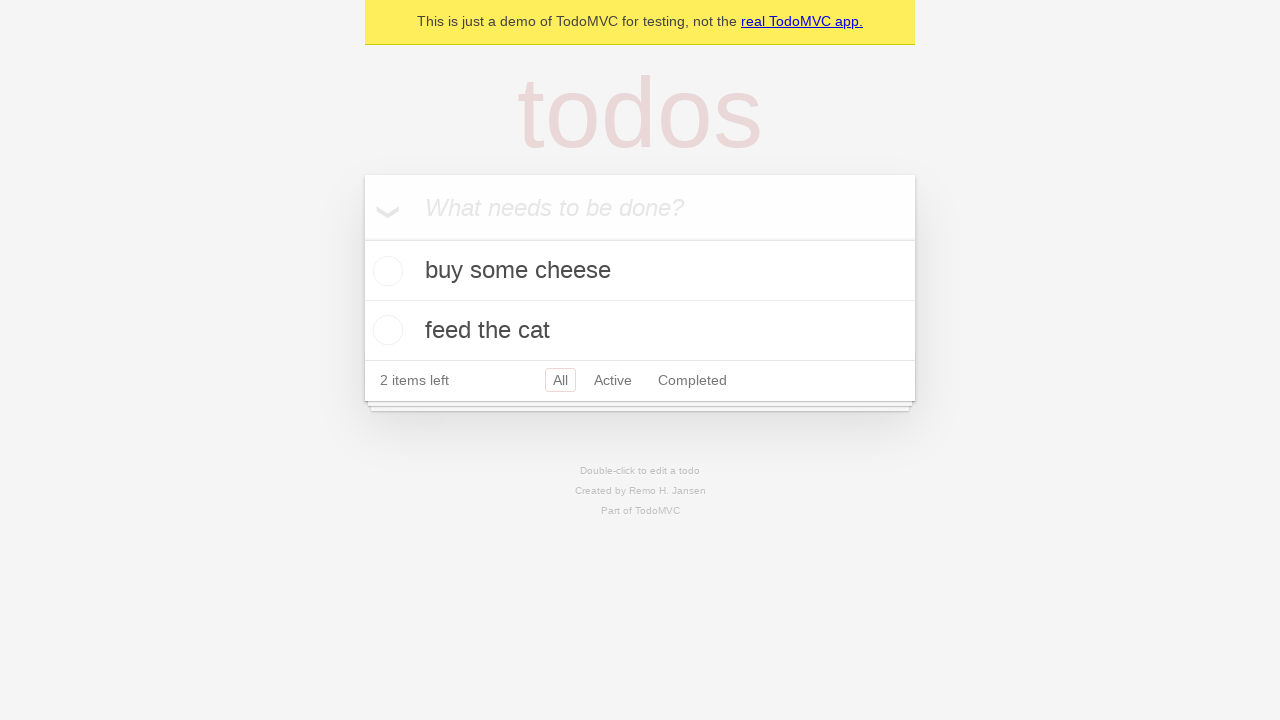